Tests un-marking items as complete by checking and then unchecking the checkbox.

Starting URL: https://demo.playwright.dev/todomvc

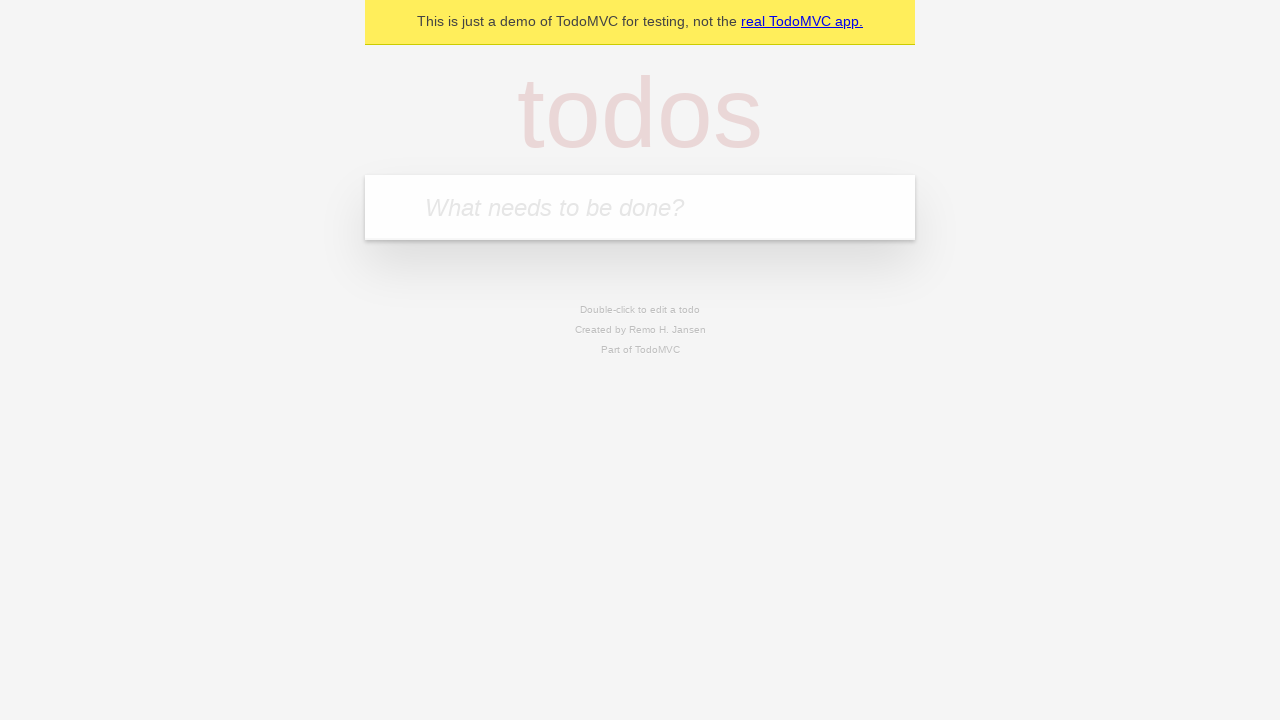

Filled input field with 'buy some cheese' on internal:attr=[placeholder="What needs to be done?"i]
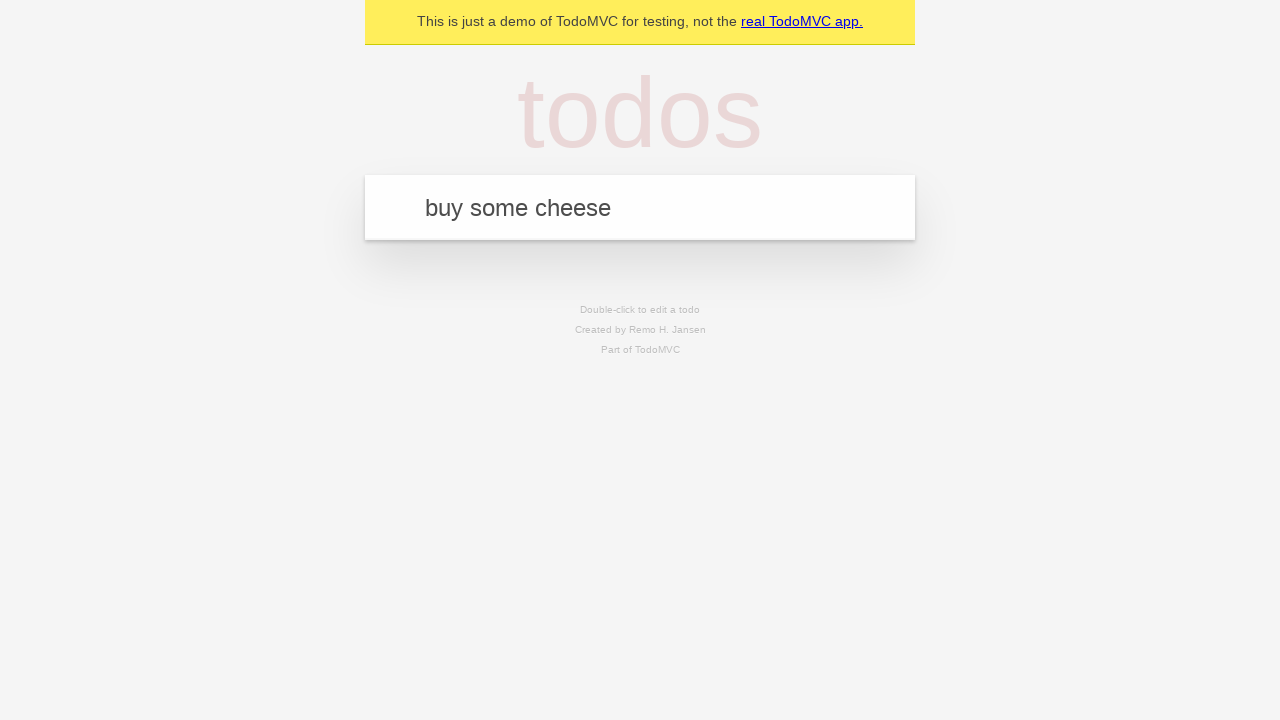

Pressed Enter to add first todo item on internal:attr=[placeholder="What needs to be done?"i]
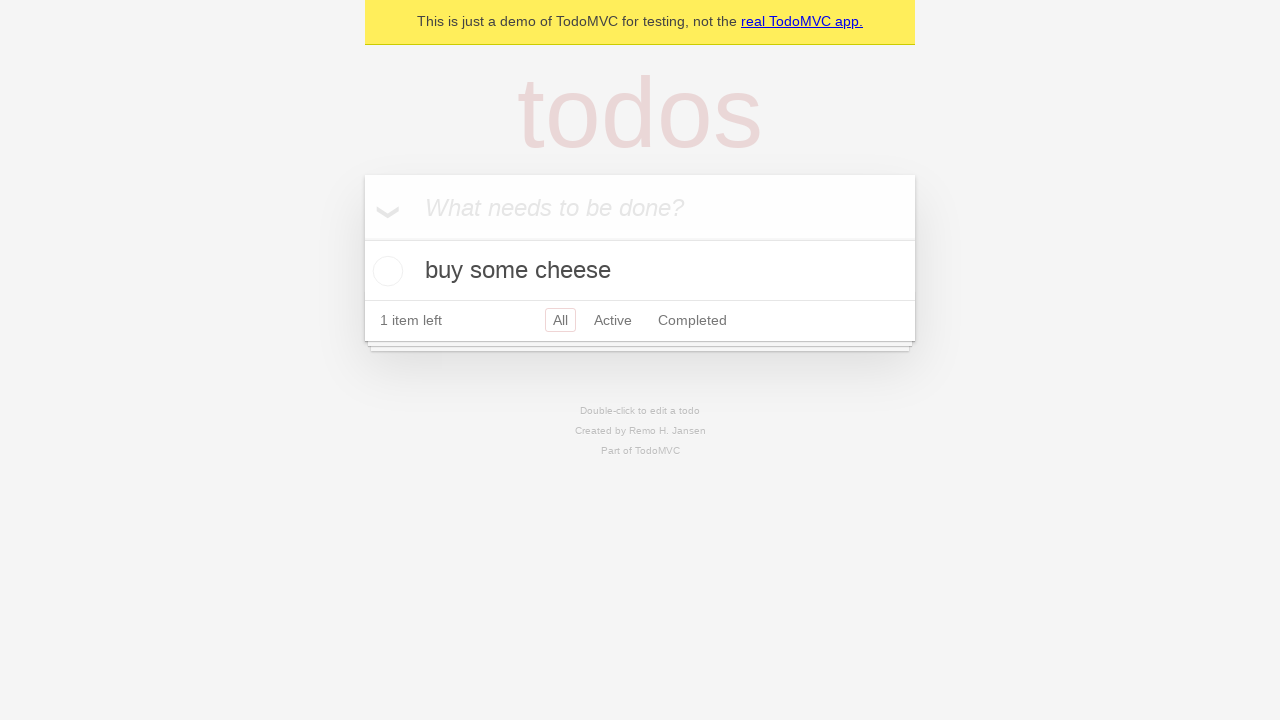

Filled input field with 'feed the cat' on internal:attr=[placeholder="What needs to be done?"i]
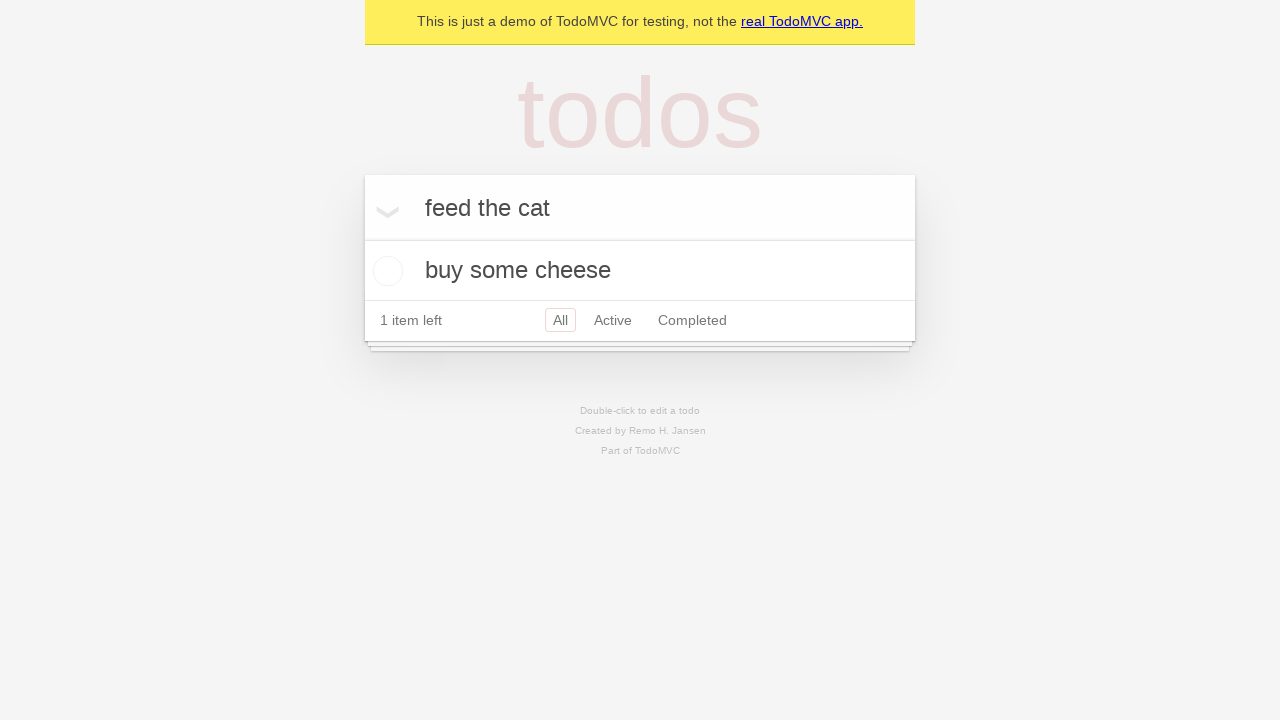

Pressed Enter to add second todo item on internal:attr=[placeholder="What needs to be done?"i]
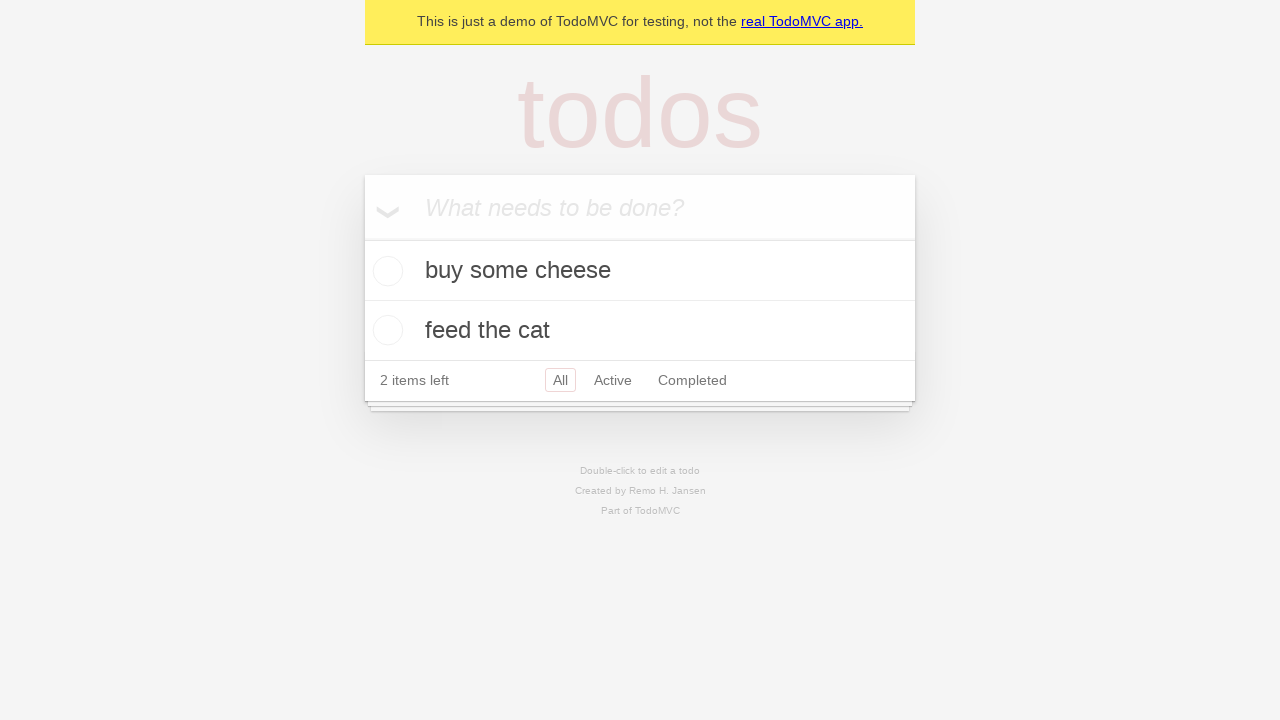

Waited for second todo item to appear
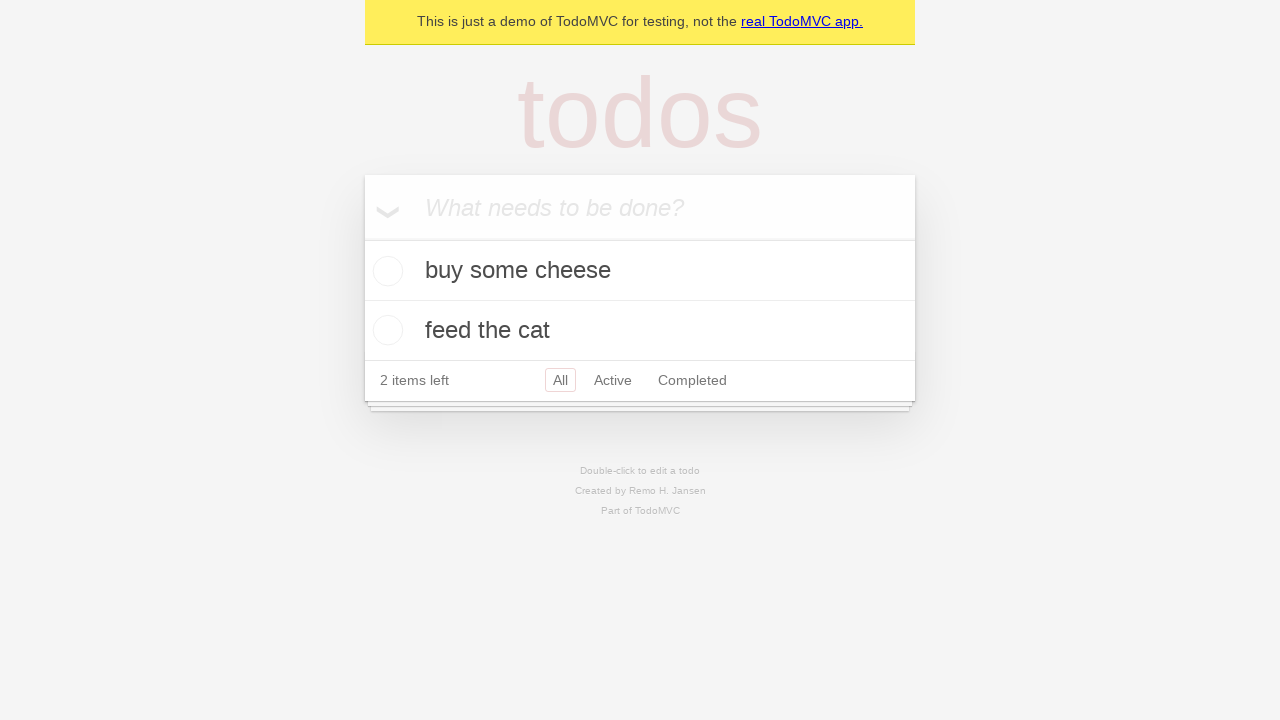

Checked the checkbox for first todo item at (385, 271) on internal:testid=[data-testid="todo-item"s] >> nth=0 >> internal:role=checkbox
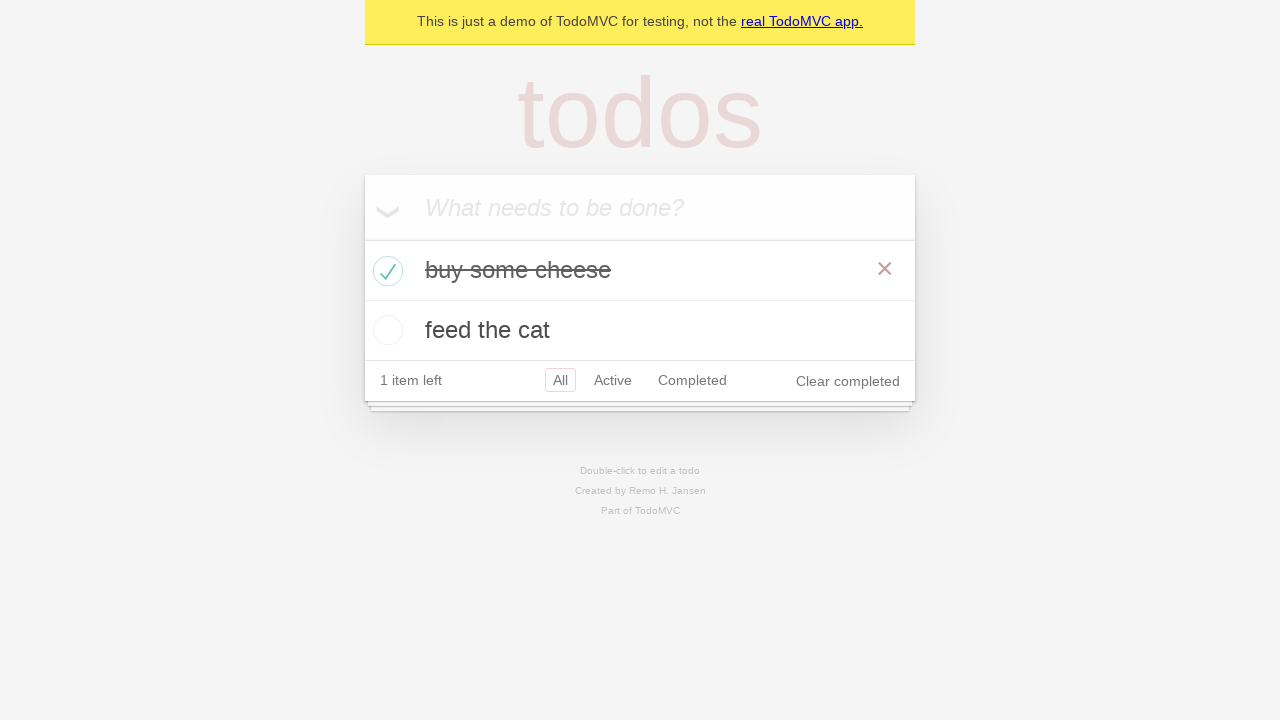

Unchecked the checkbox for first todo item to mark it as incomplete at (385, 271) on internal:testid=[data-testid="todo-item"s] >> nth=0 >> internal:role=checkbox
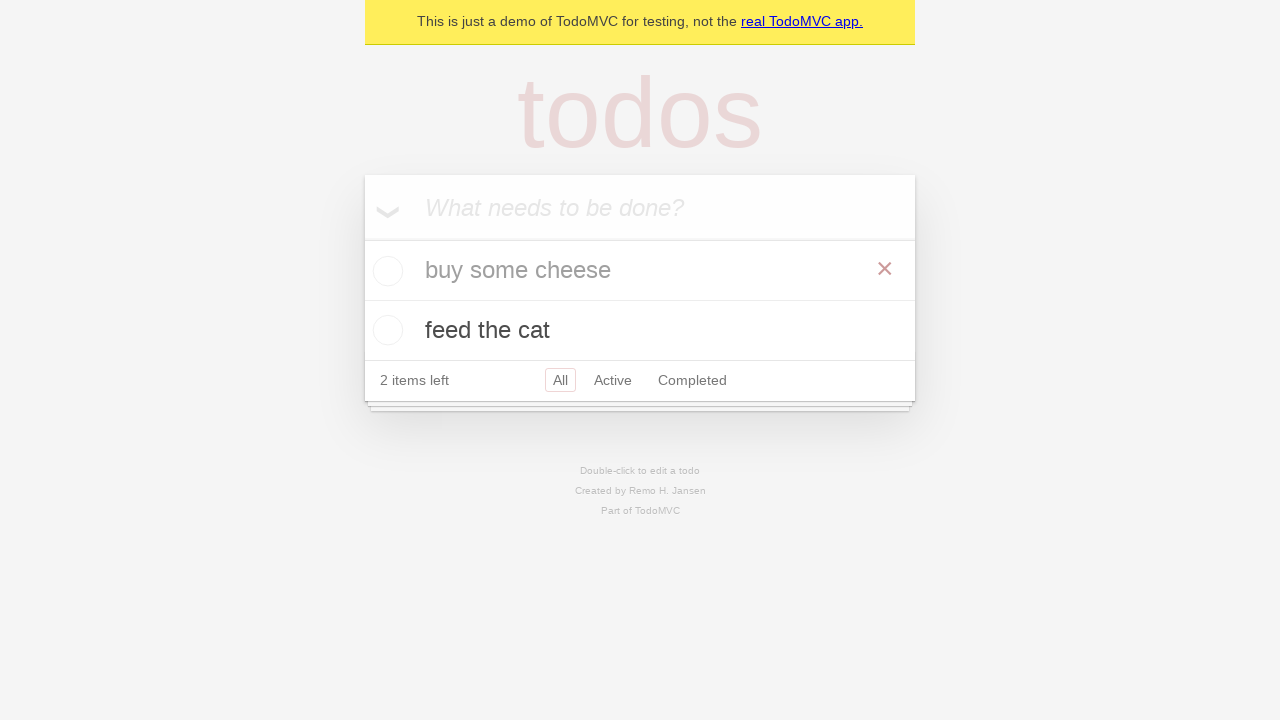

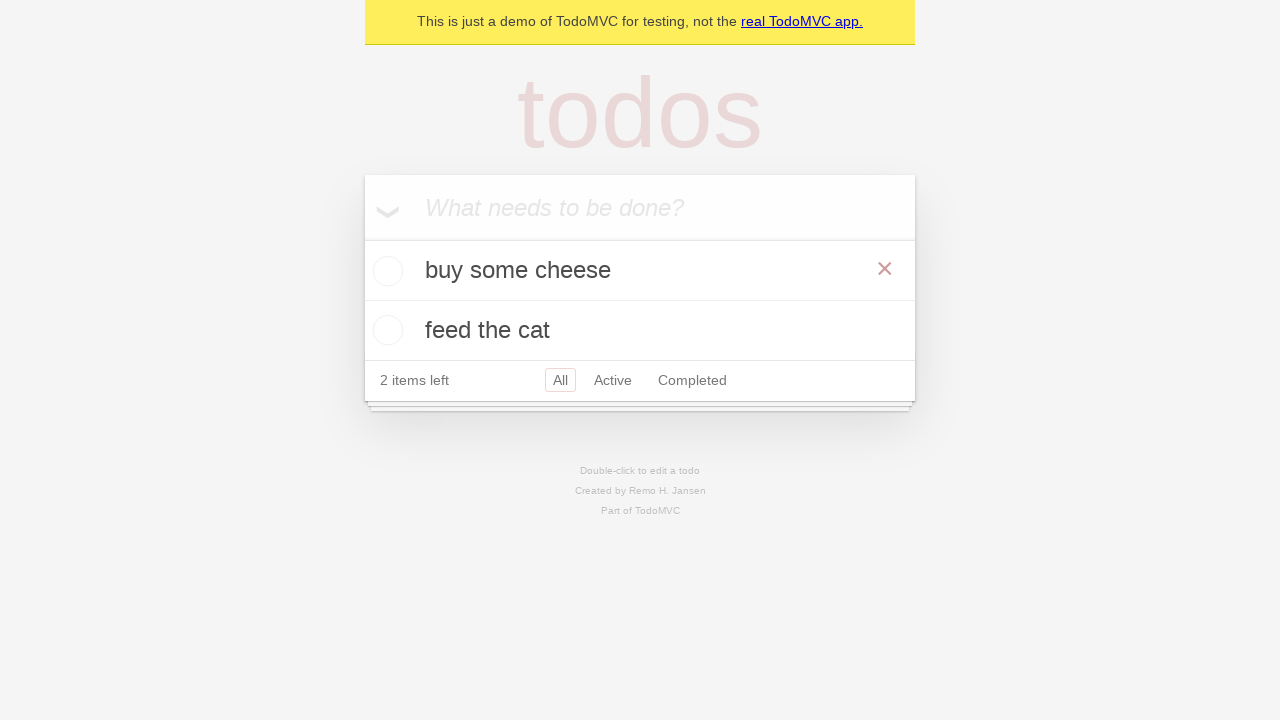